Verifies that the homepage is displayed successfully

Starting URL: http://automationexercise.com

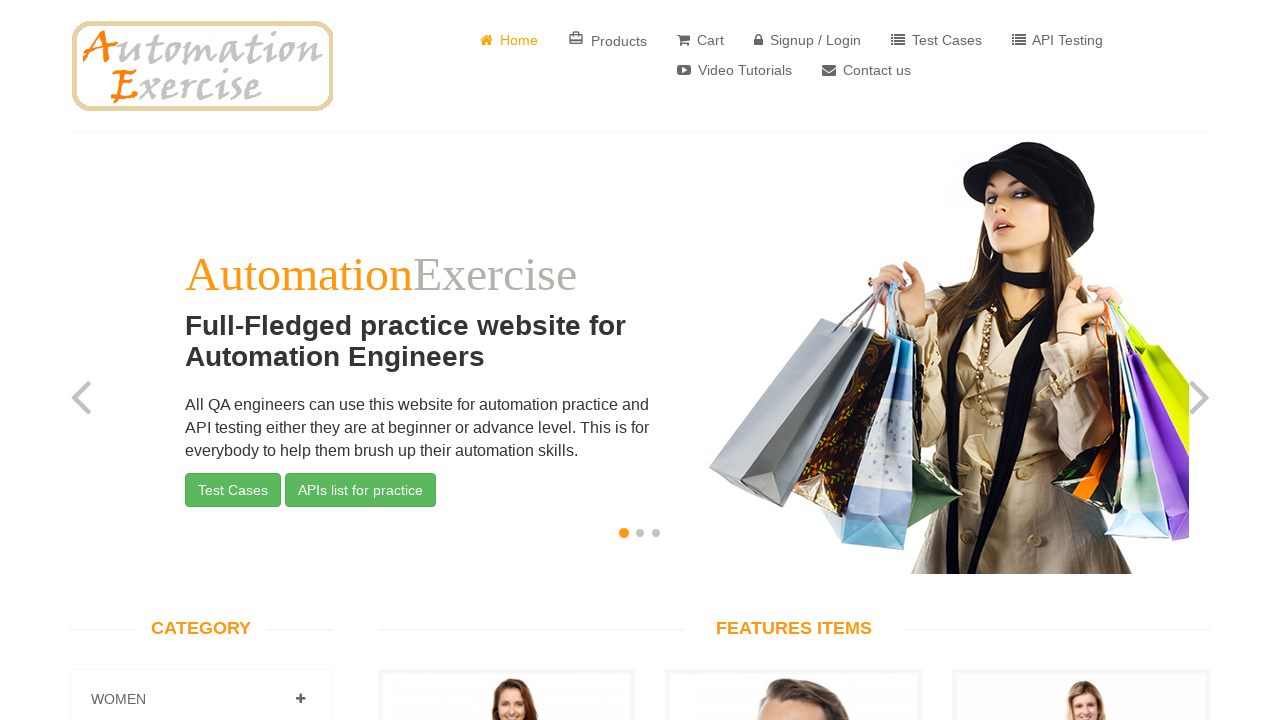

Homepage loaded and html element became visible
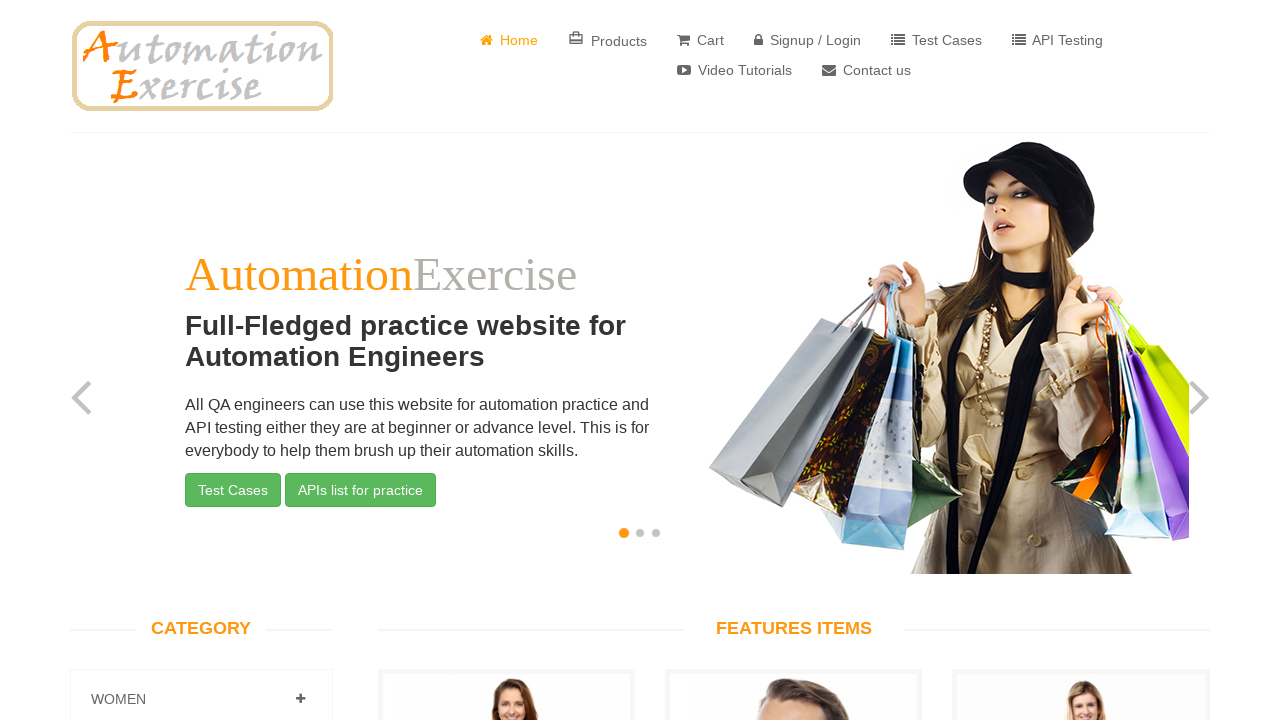

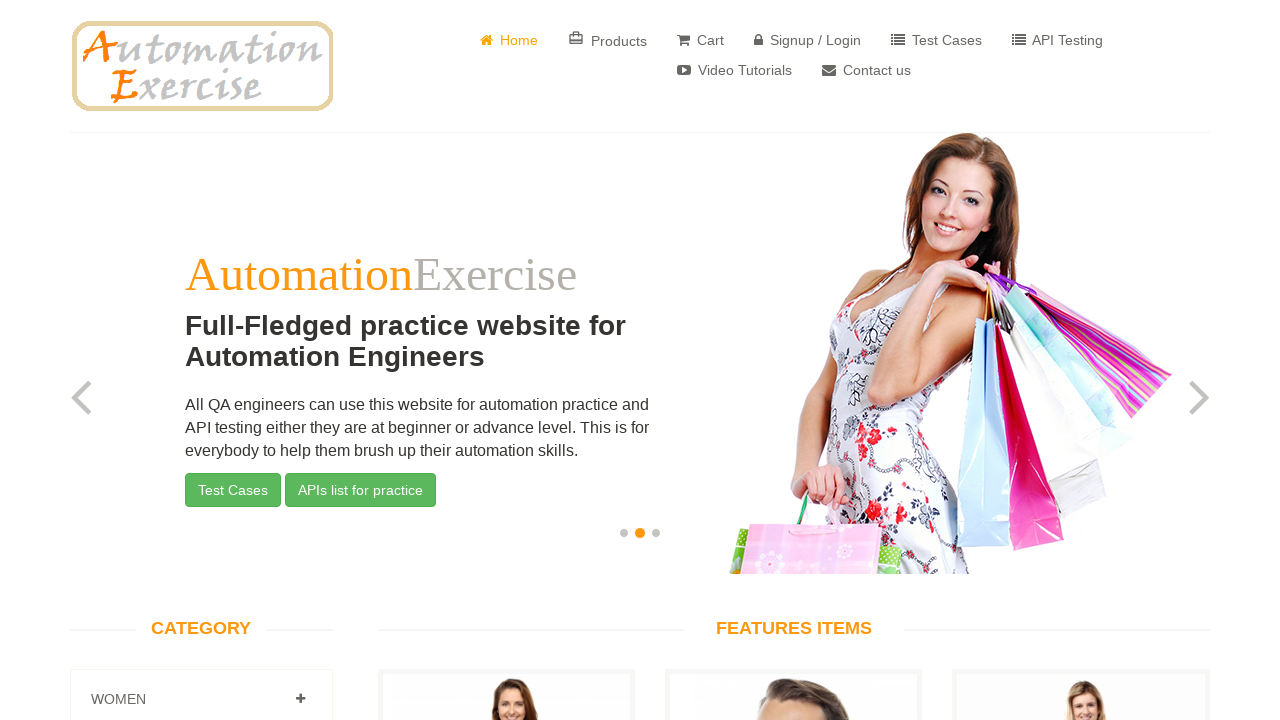